Tests the payment form for communication services by filling in phone number, amount, and email fields, then verifying the submit button becomes enabled.

Starting URL: https://www.mts.by/

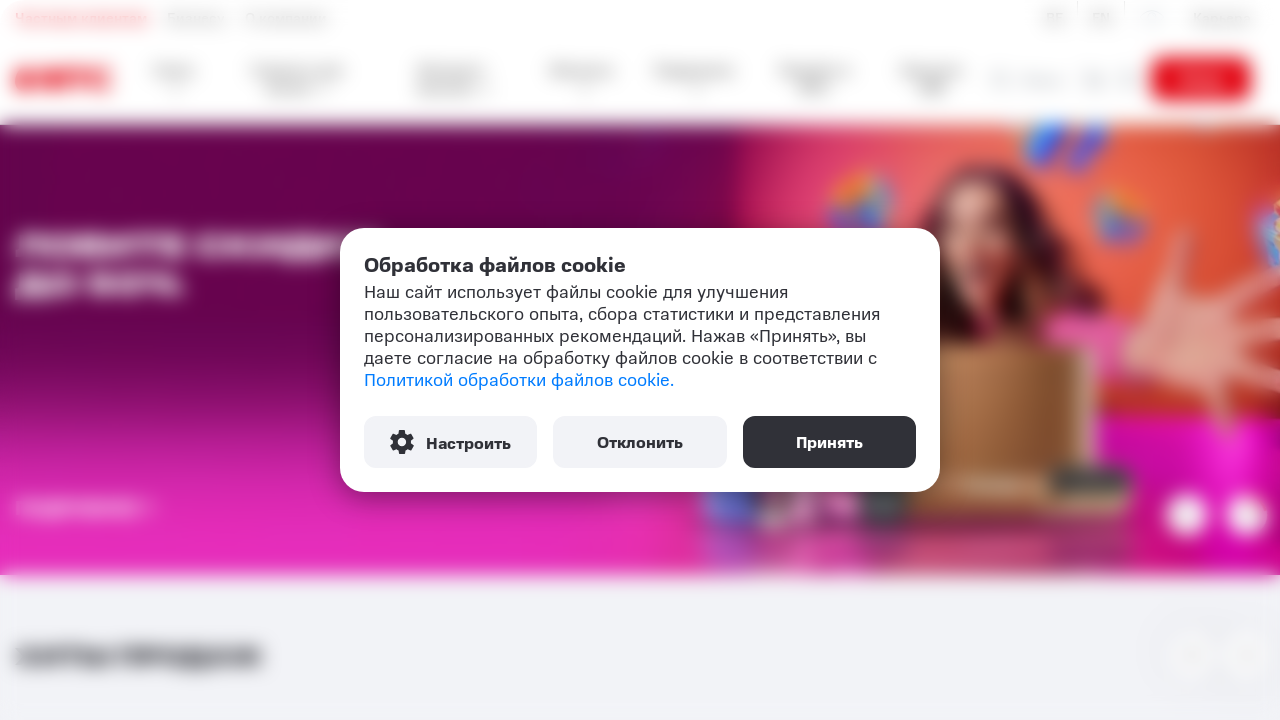

Phone input field became visible
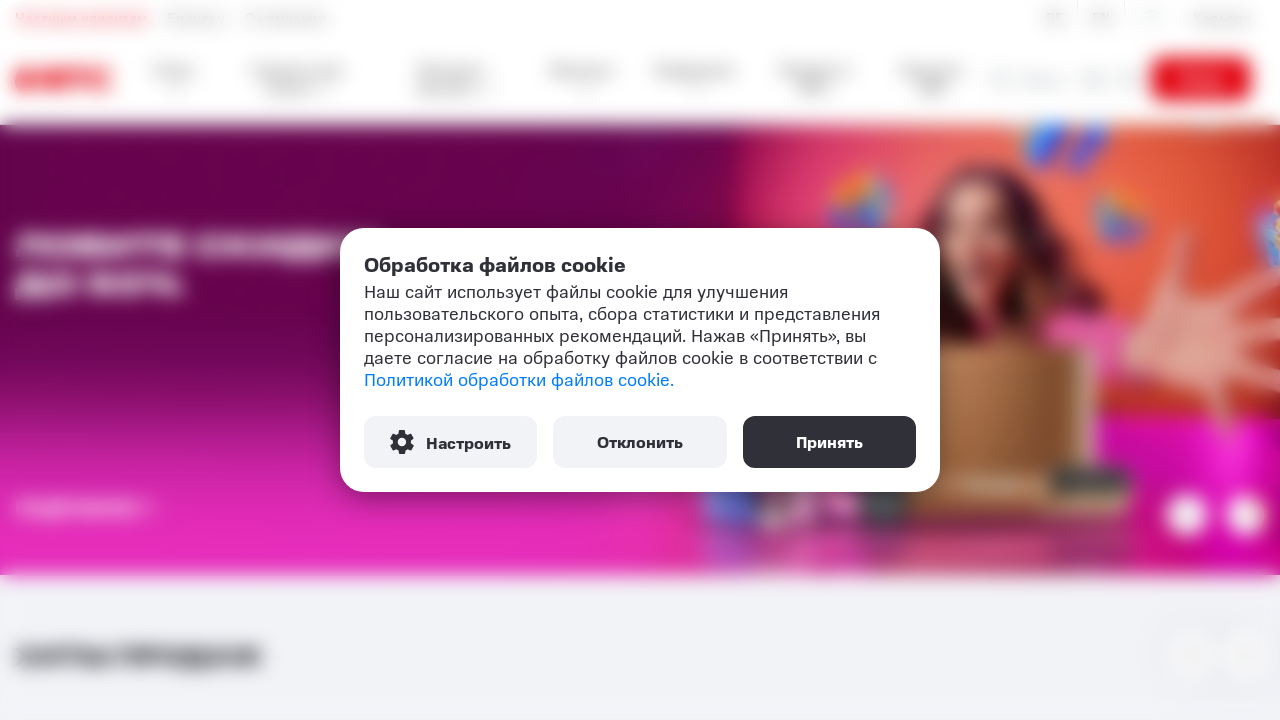

Filled phone number field with '297777777' on #connection-phone
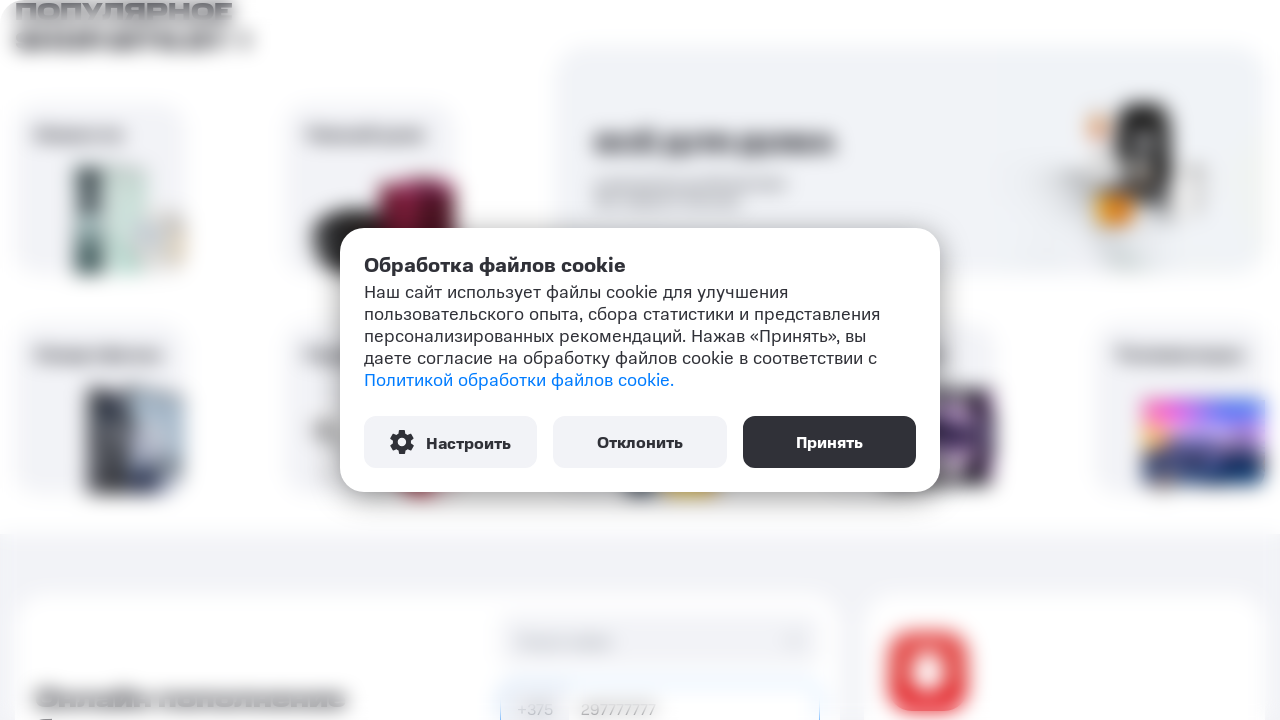

Filled amount field with '10' on #connection-sum
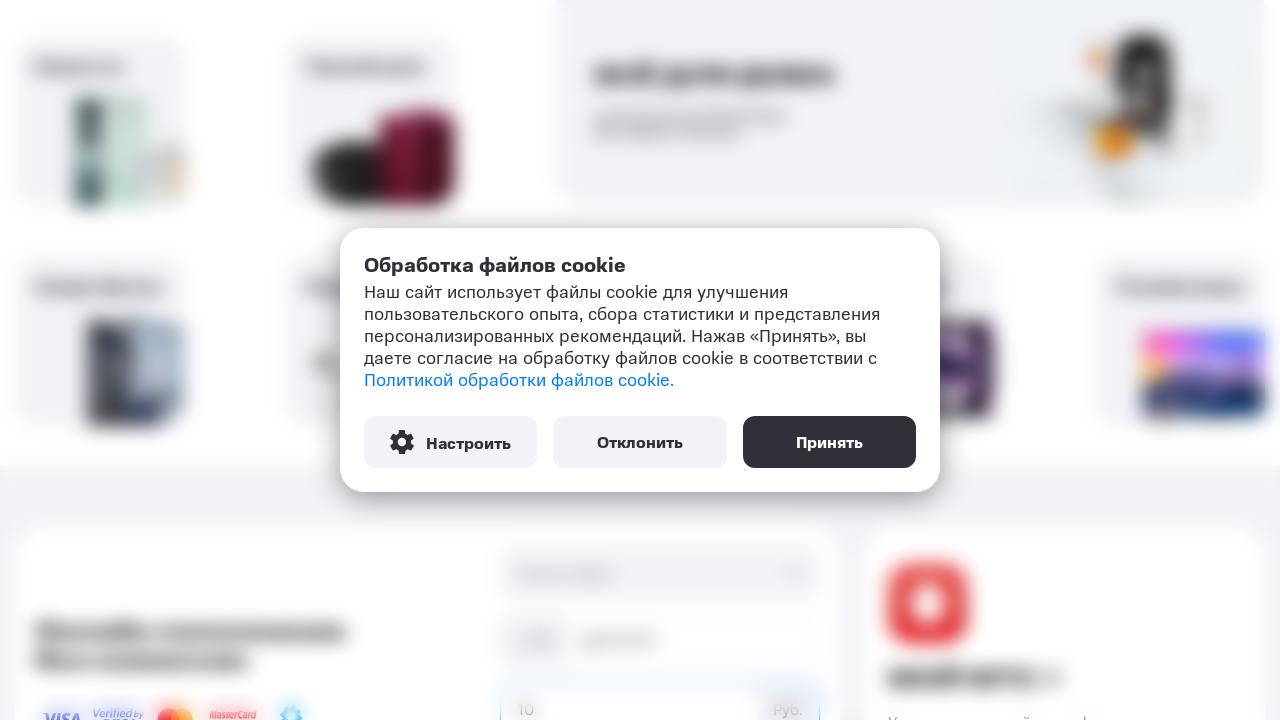

Filled email field with 'testuser2024@example.com' on #connection-email
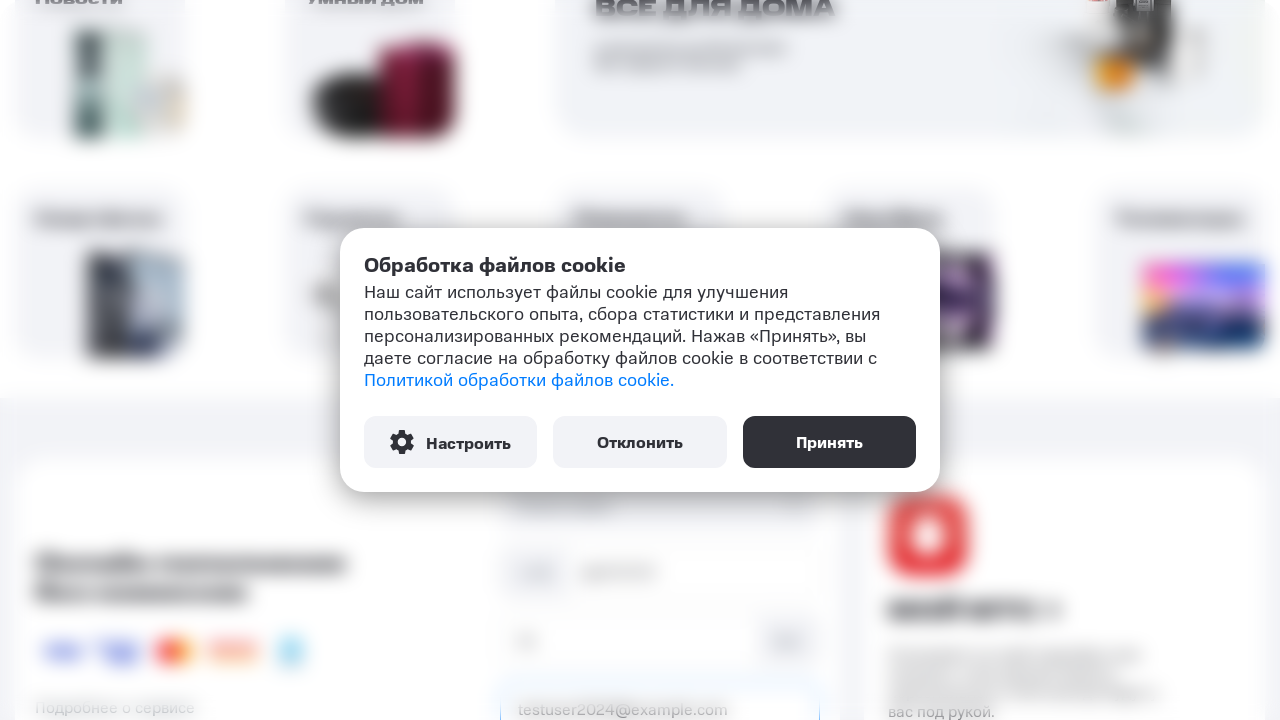

Verified submit button is enabled after filling all required fields
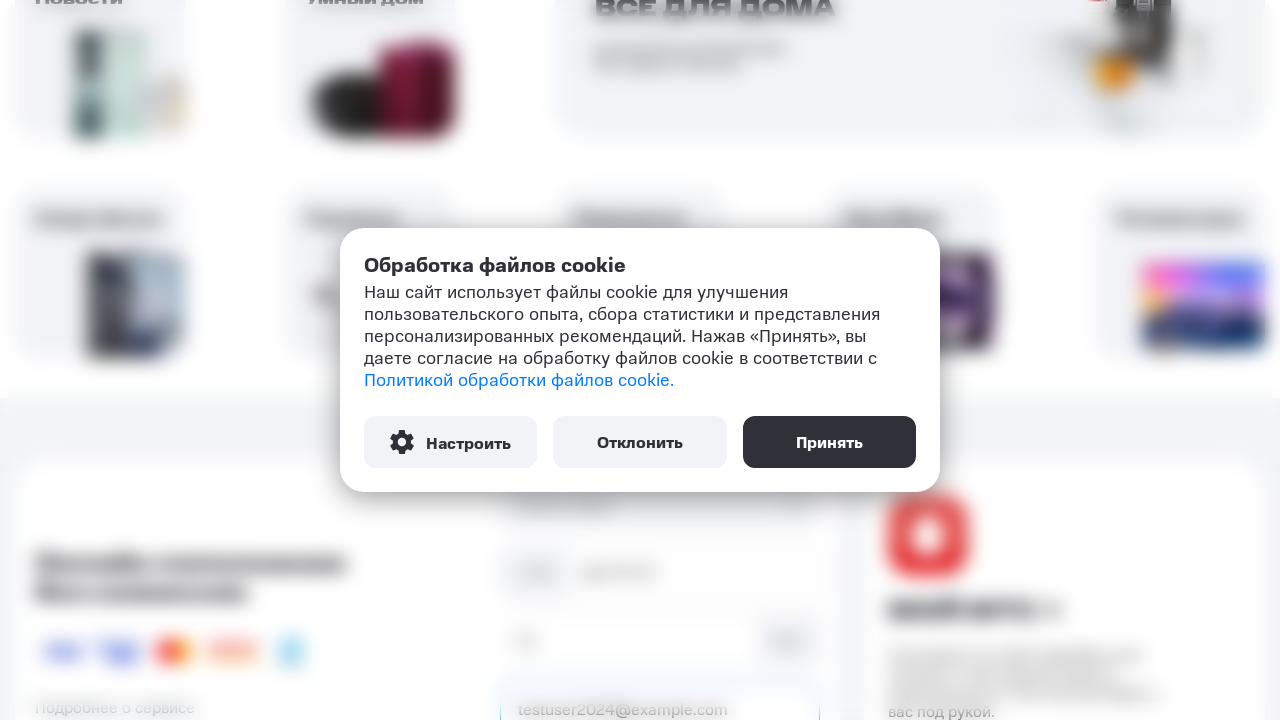

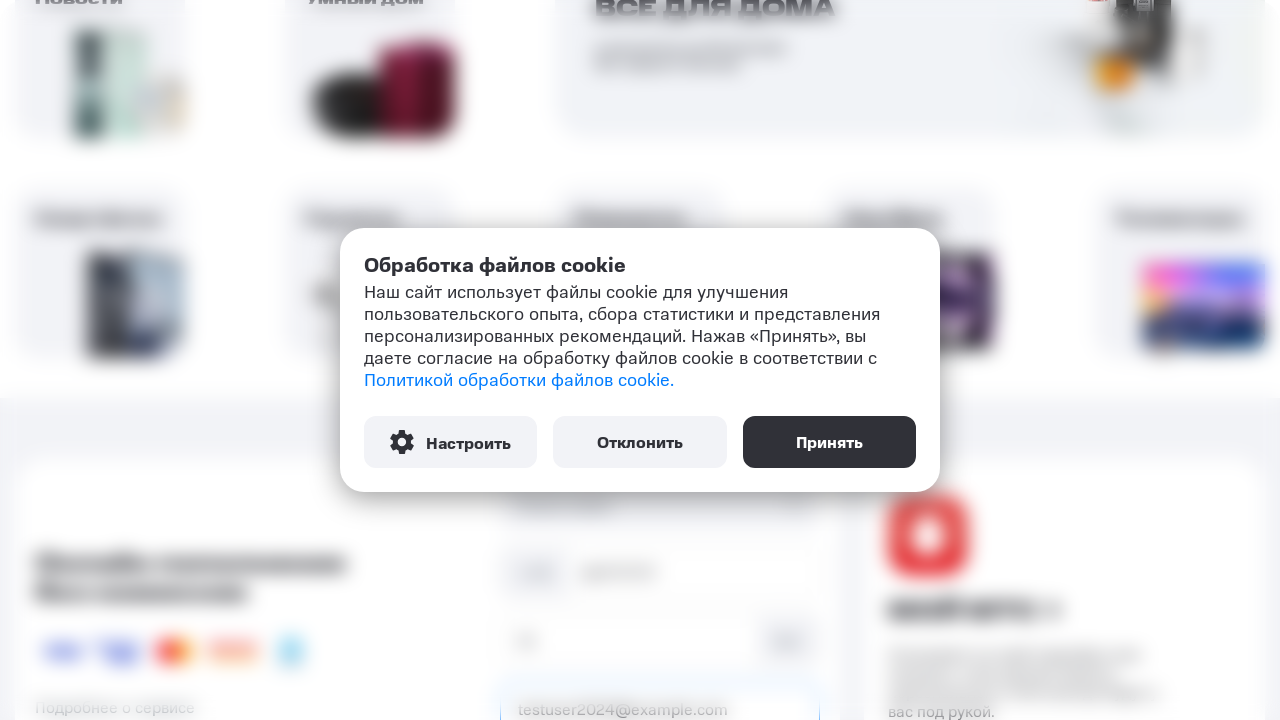